Tests keyboard events by copying text from the first editor and pasting it into the second editor on a text comparison tool

Starting URL: https://extendsclass.com/text-compare.html

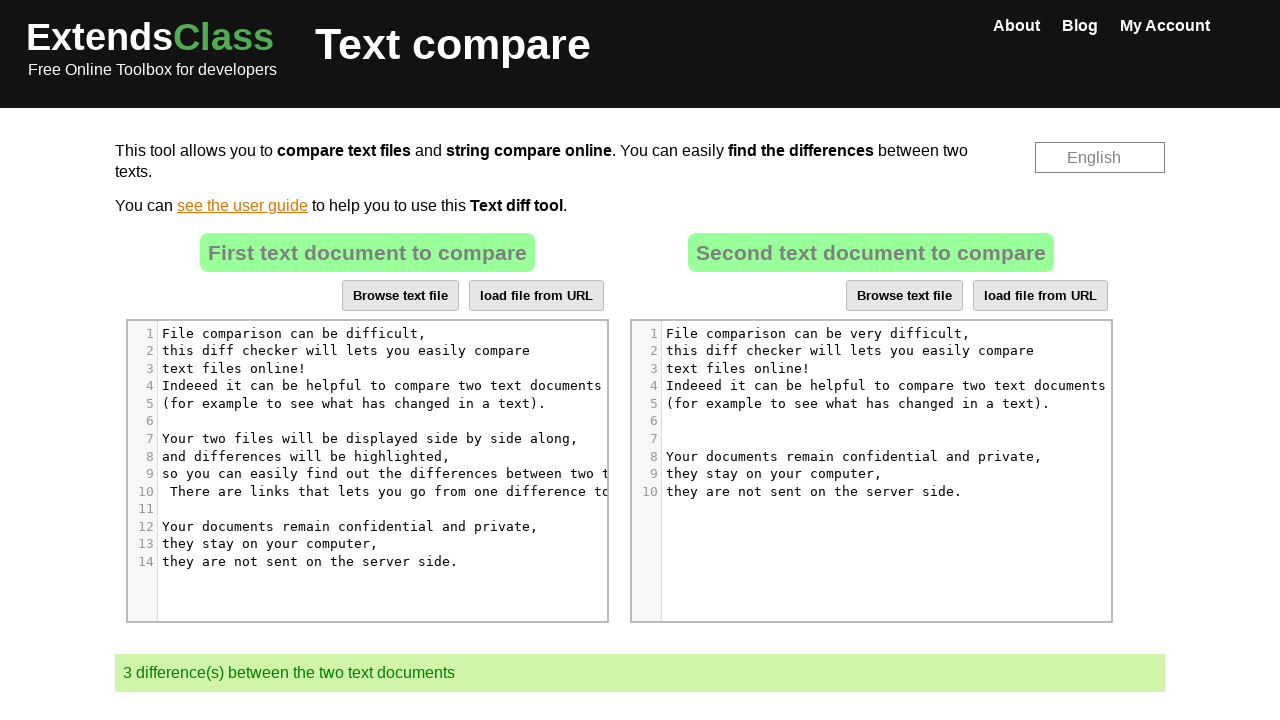

Located source text editor element
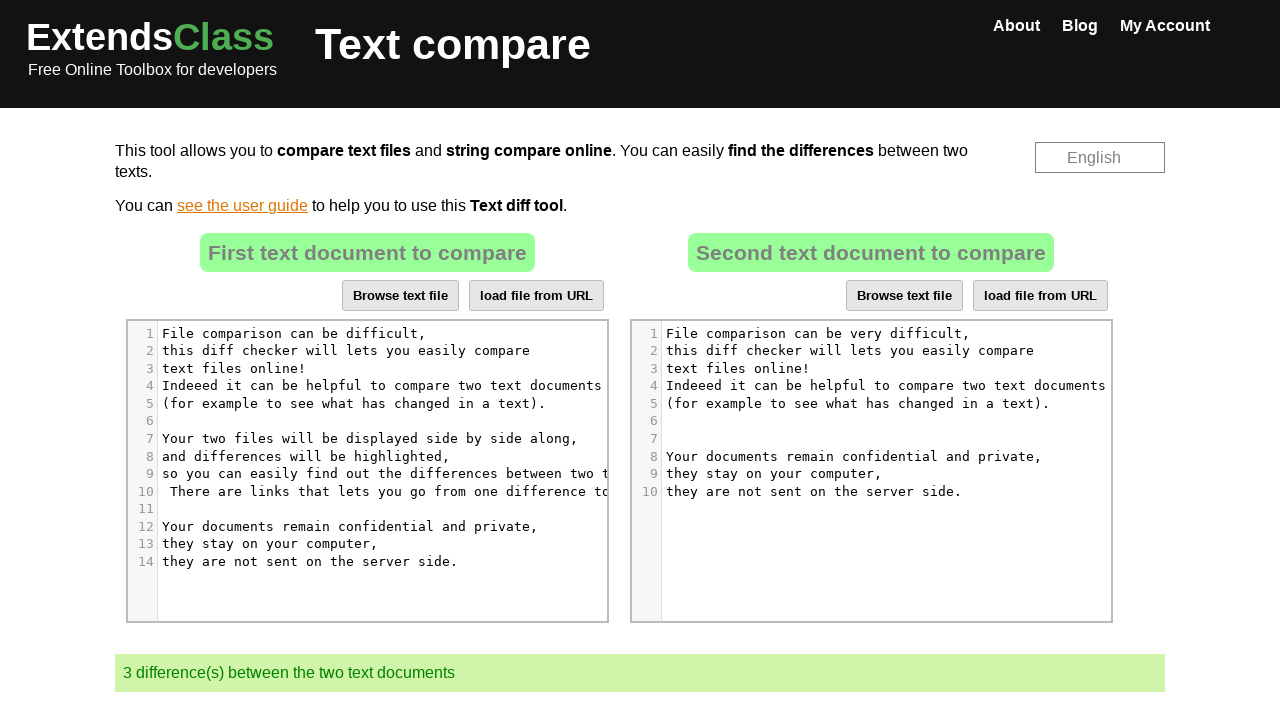

Clicked on source text editor to focus it at (354, 403) on xpath=/html/body/div[2]/div[3]/div/div[3]/div[2]/div/div[6]/div[1]/div/div/div/d
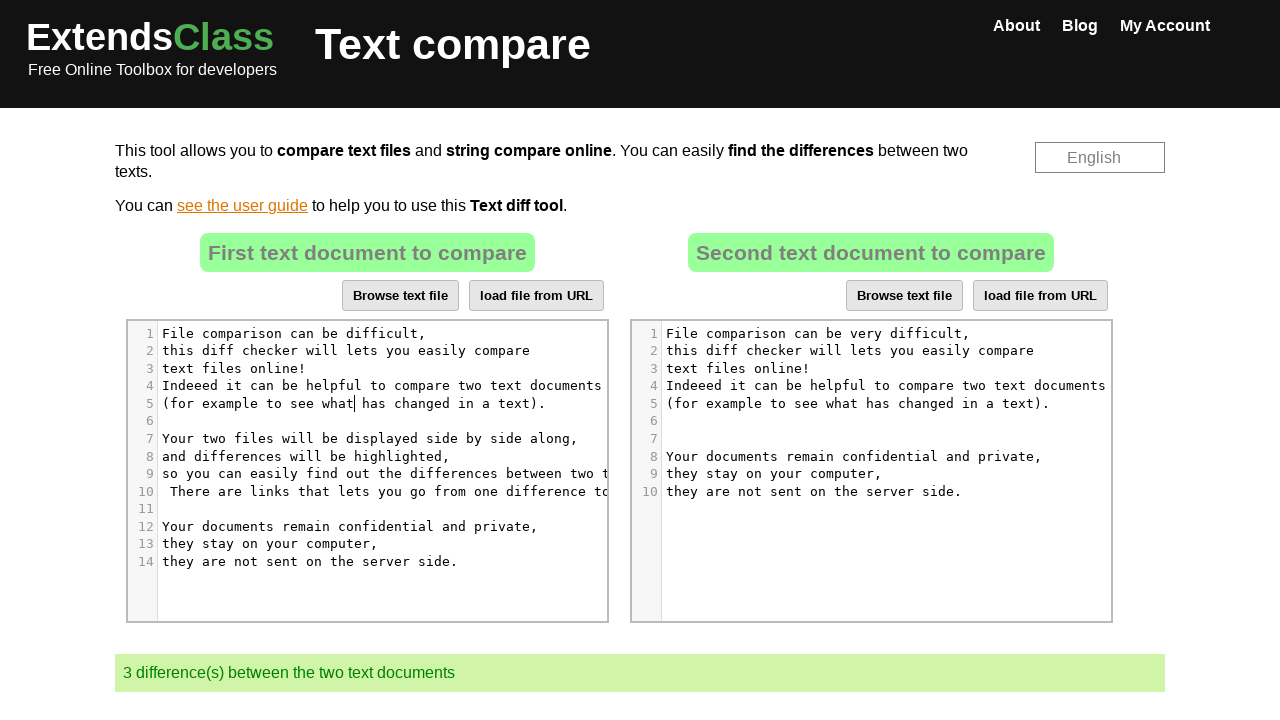

Pressed Ctrl+A to select all text in source editor
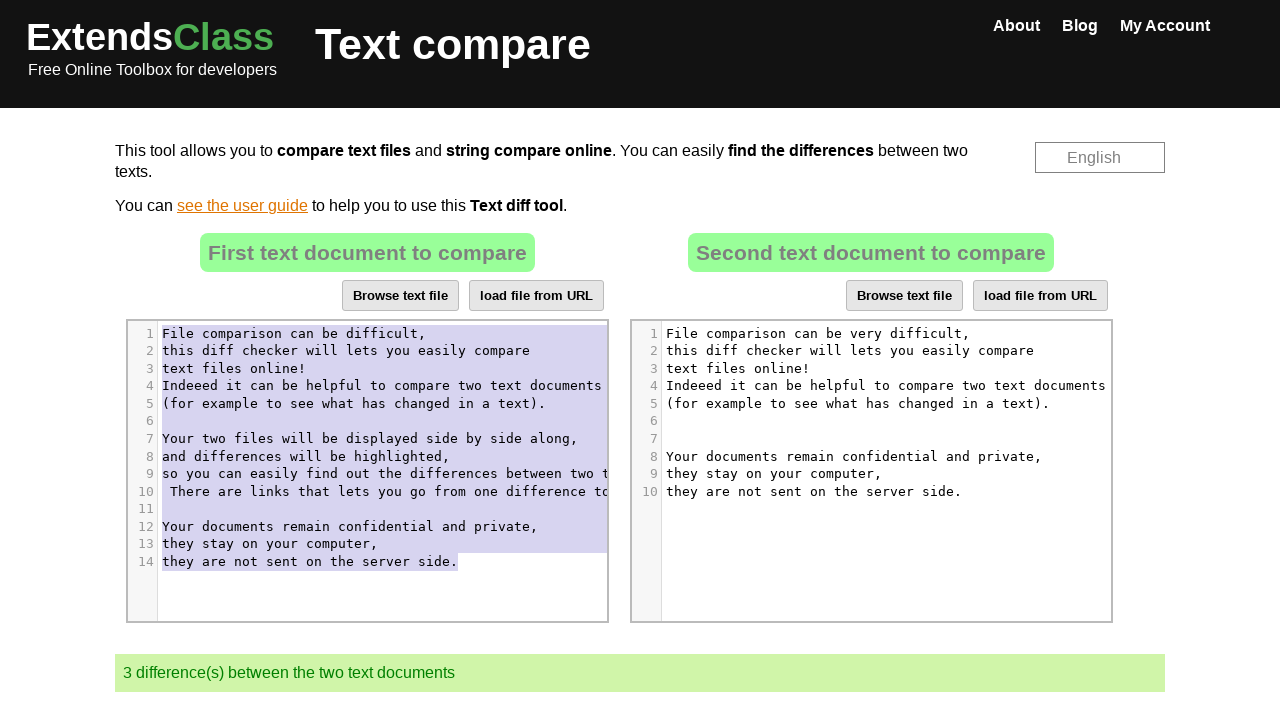

Pressed Ctrl+C to copy selected text from source editor
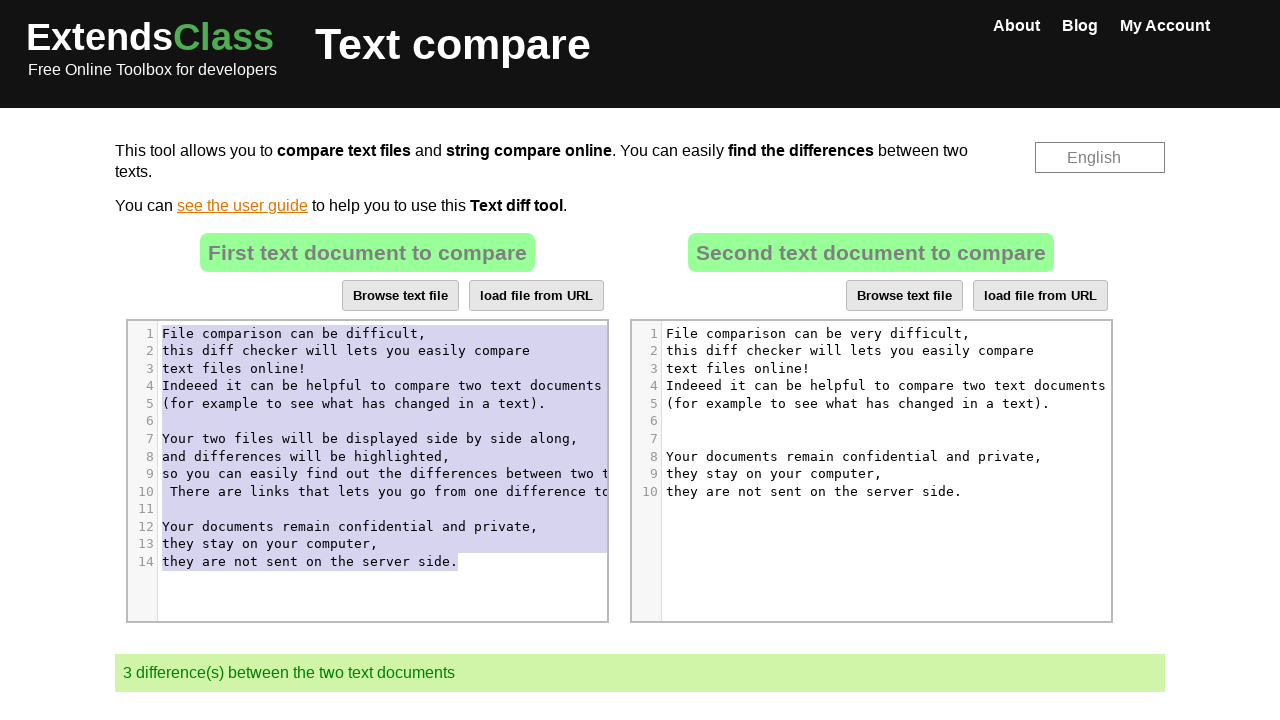

Located destination text editor element
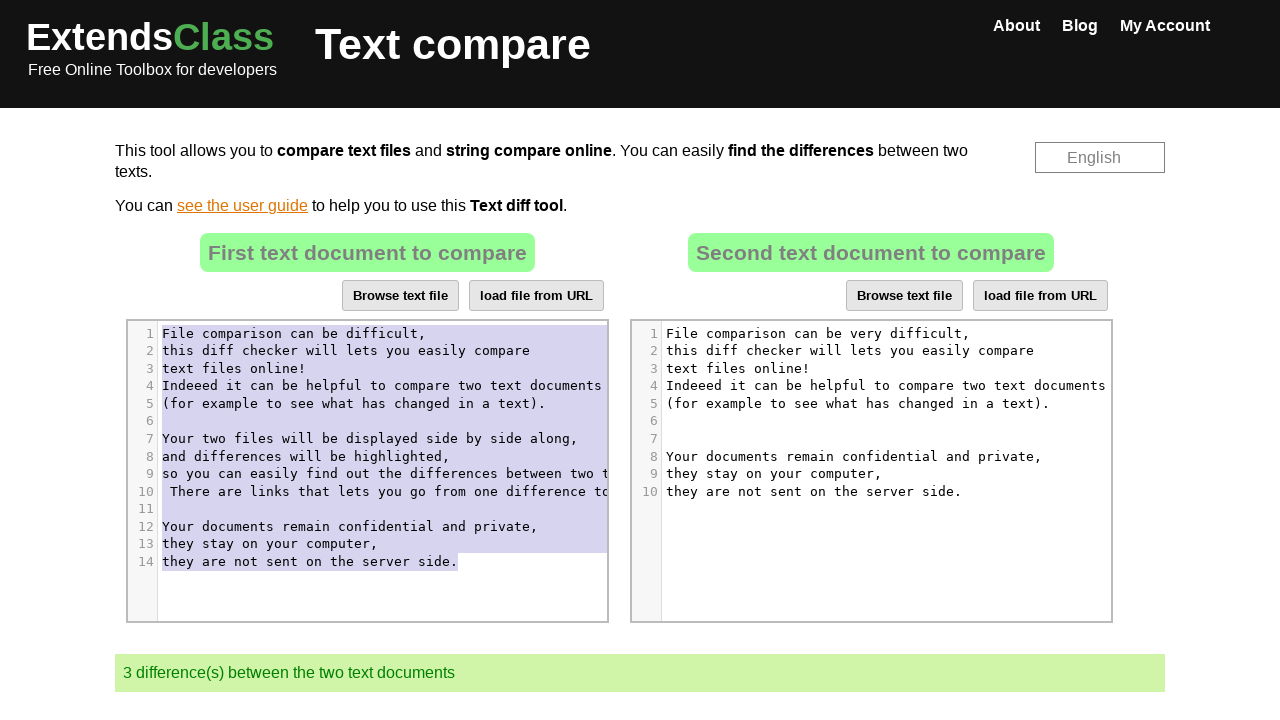

Clicked on destination text editor to focus it at (858, 456) on xpath=/html/body/div[2]/div[3]/div/div[4]/div[2]/div/div[6]/div[1]/div/div/div/d
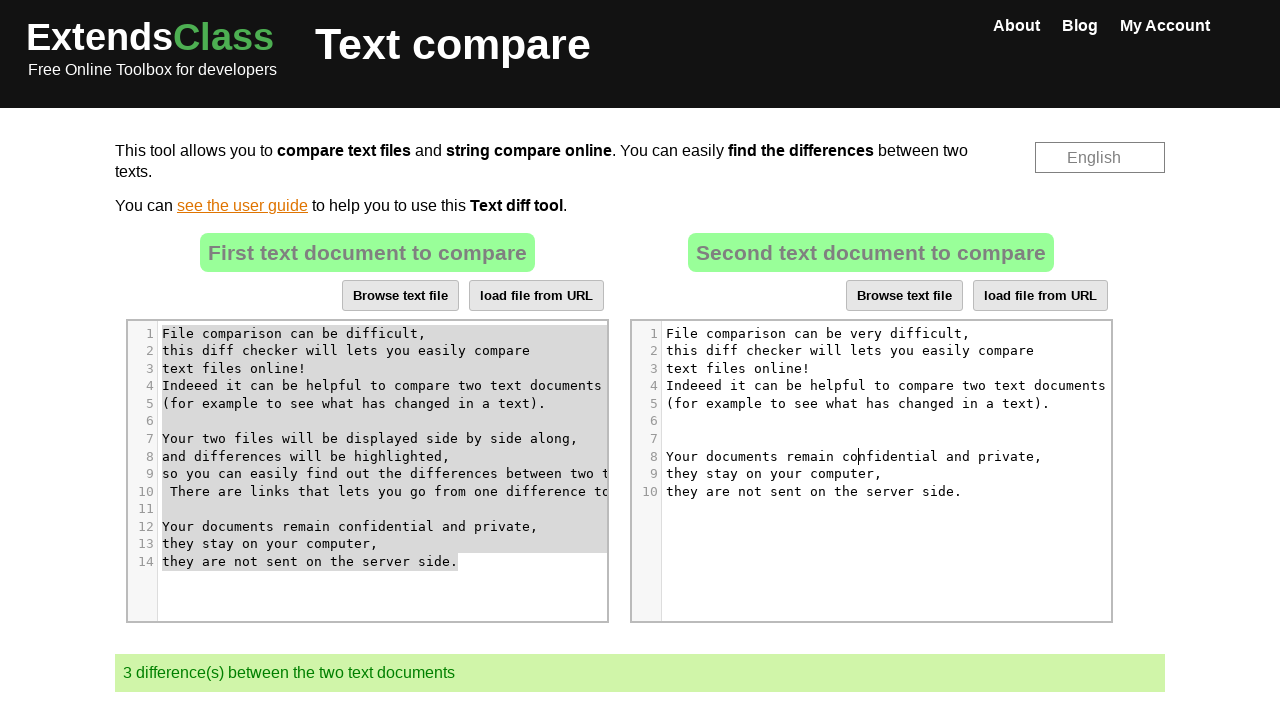

Pressed Ctrl+A to select all text in destination editor
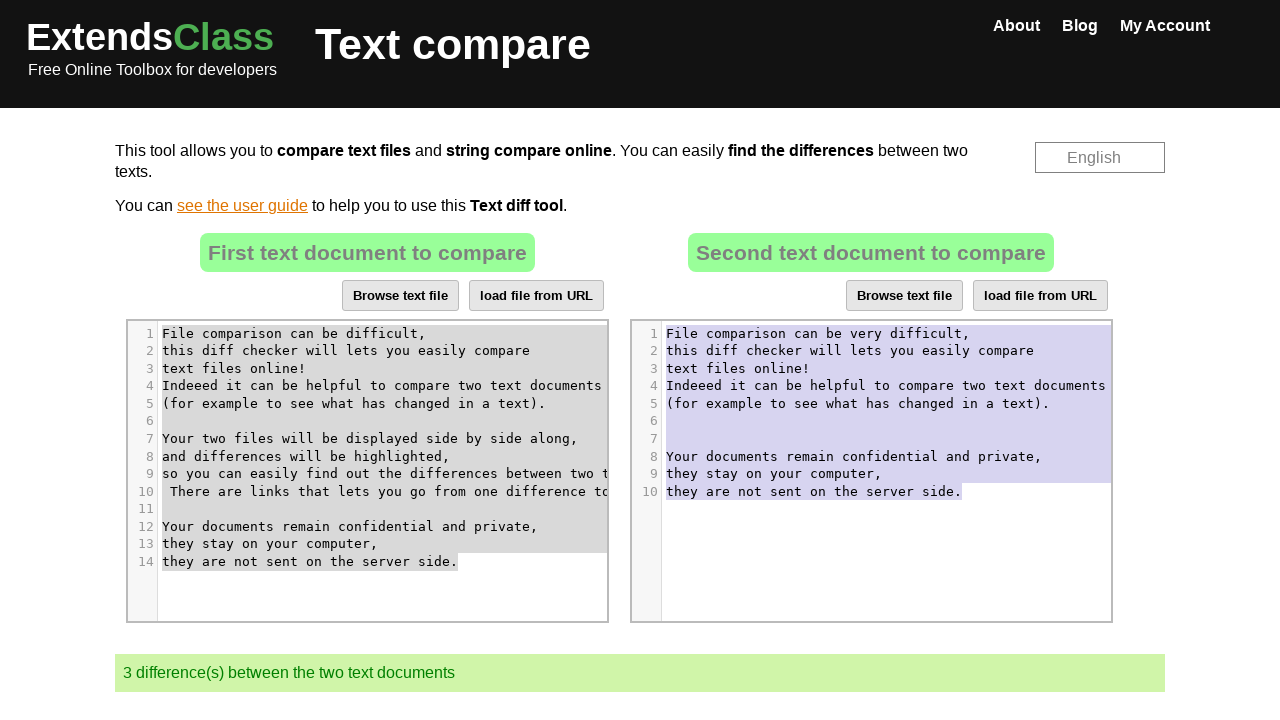

Pressed Ctrl+V to paste copied text into destination editor
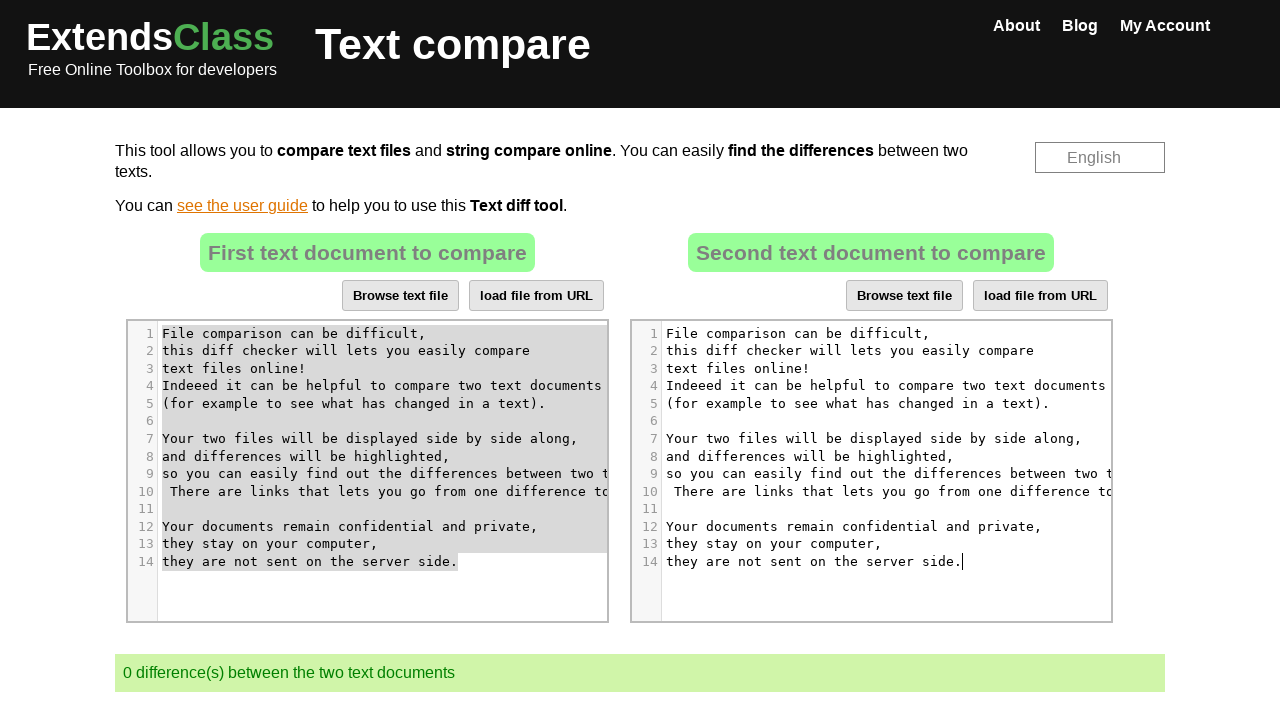

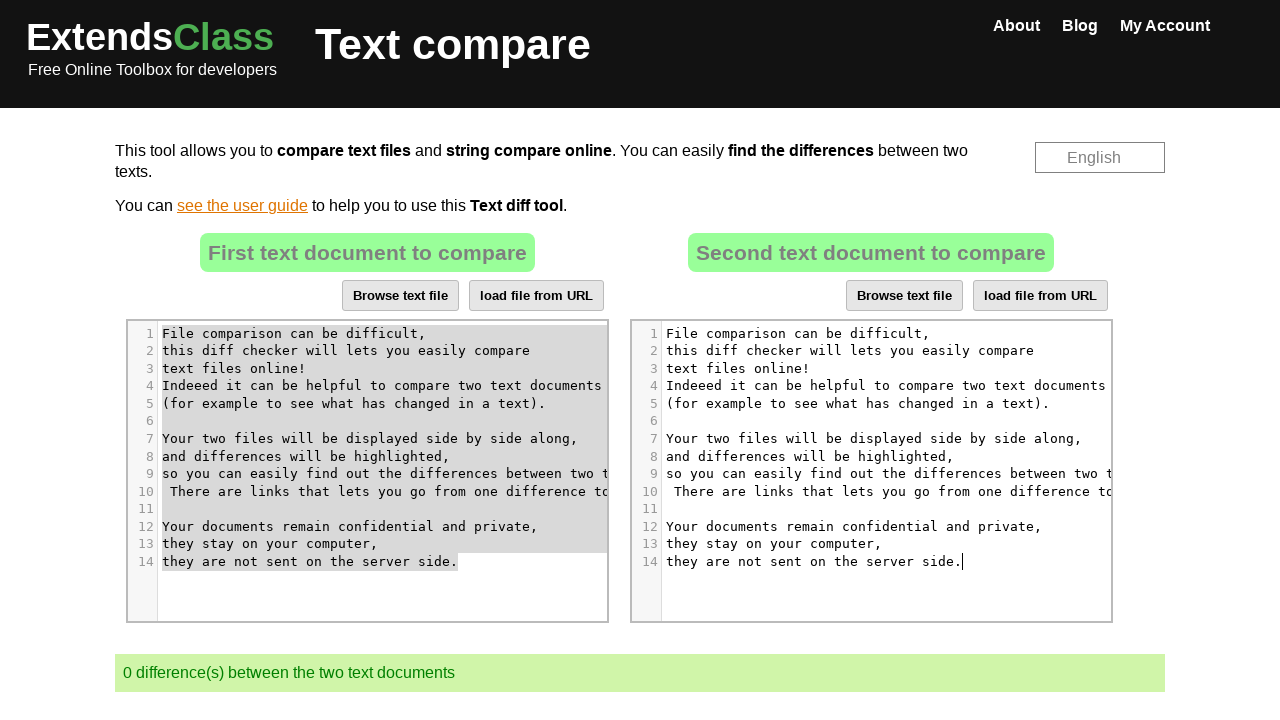